Tests dynamic click functionality by clicking a button and verifying the success message appears

Starting URL: https://demoqa.com/buttons

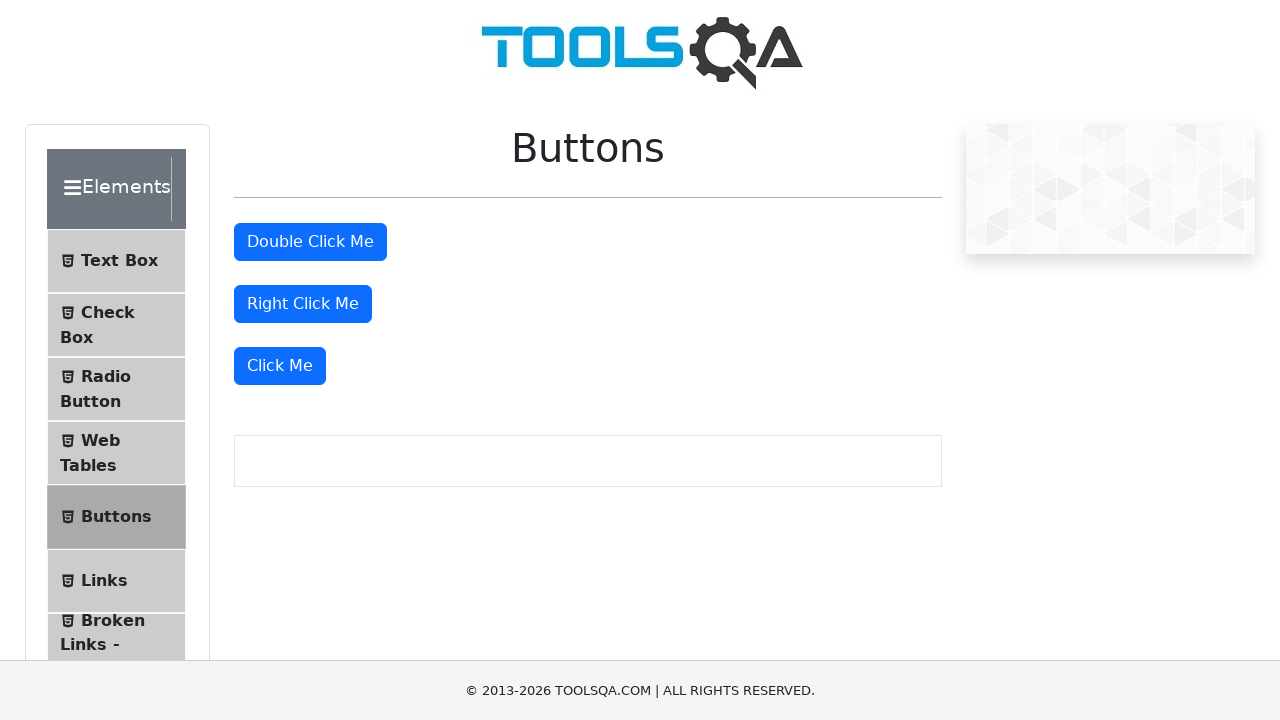

Dynamic click button with 'Click Me' text became visible
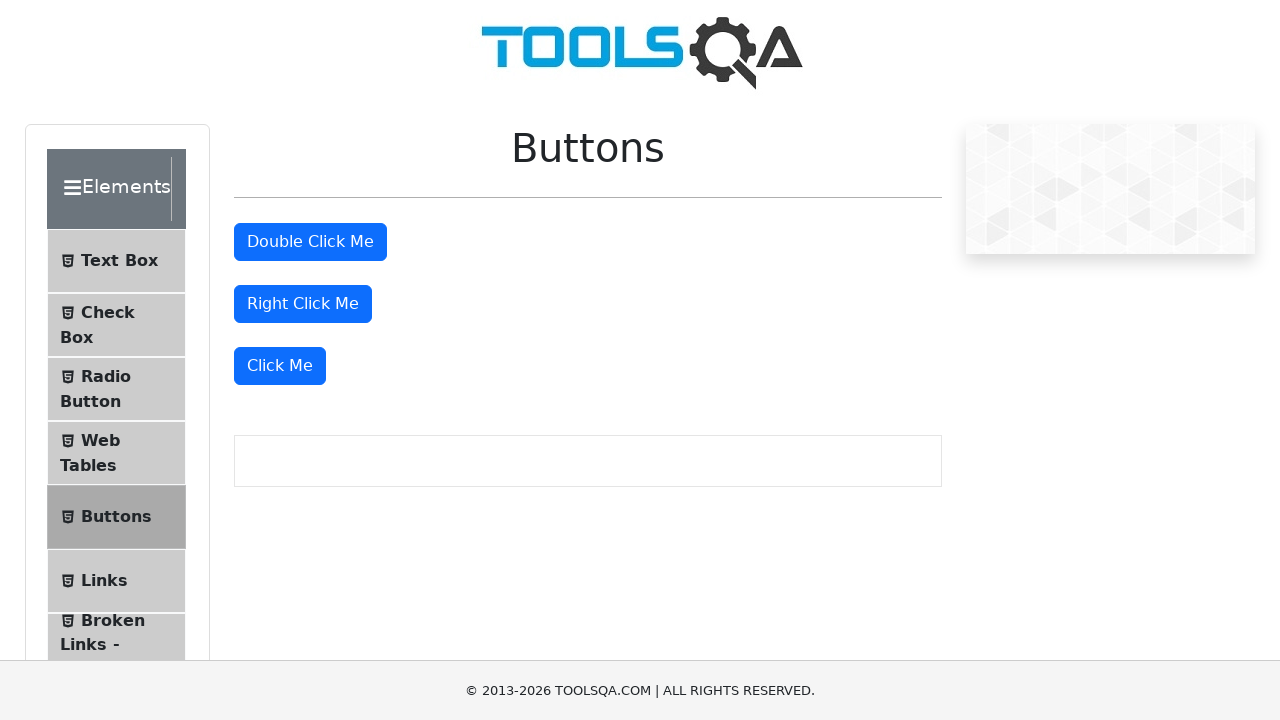

Clicked the dynamic click button at (280, 366) on button:has-text('Click Me') >> nth=-1
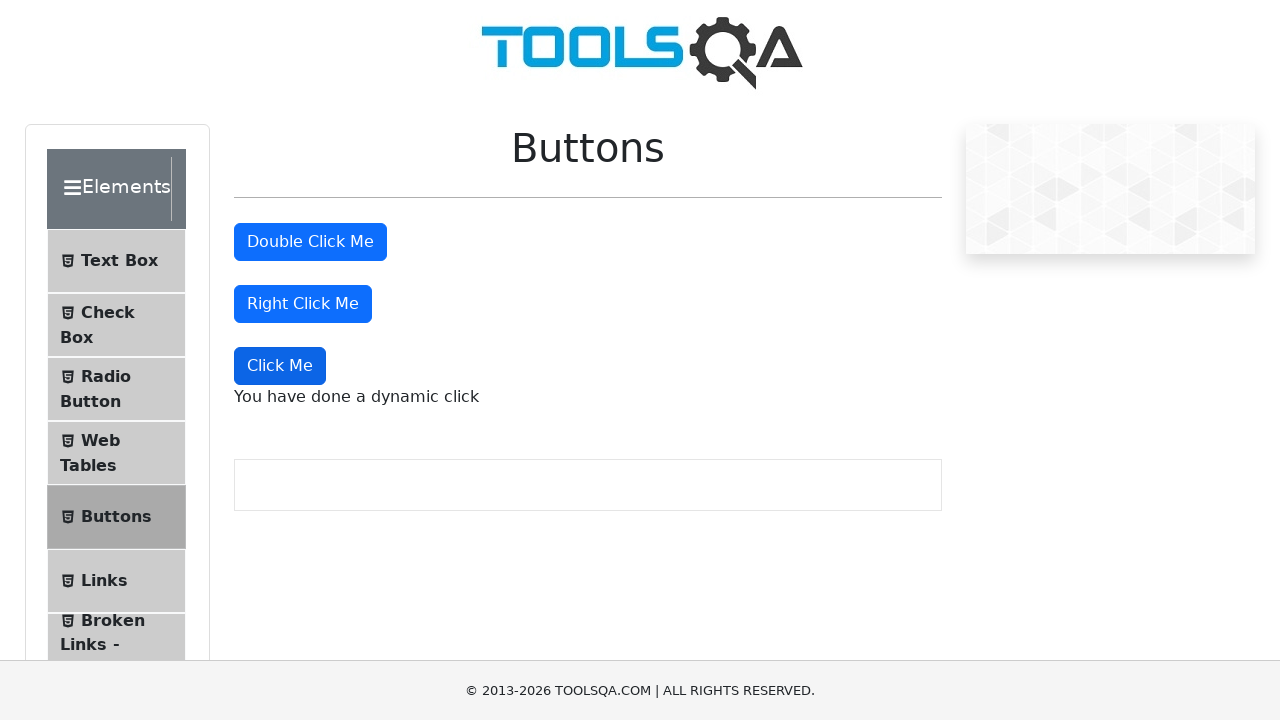

Success message appeared after button click
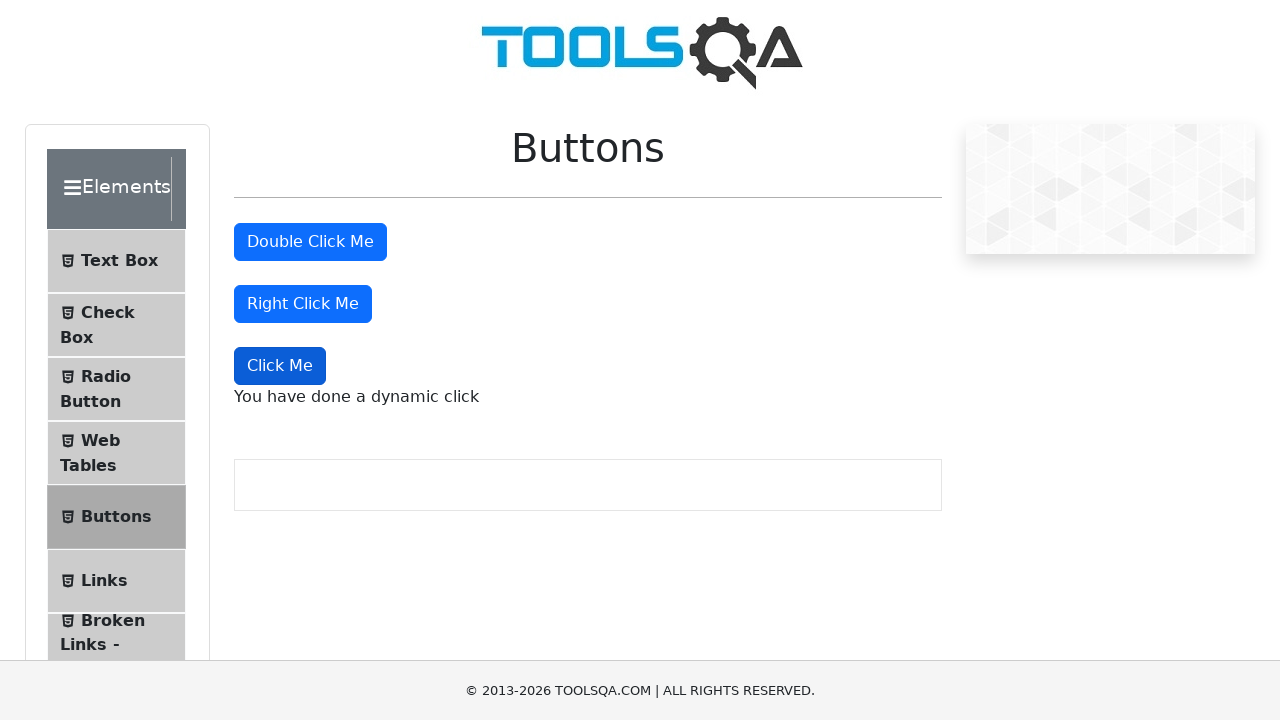

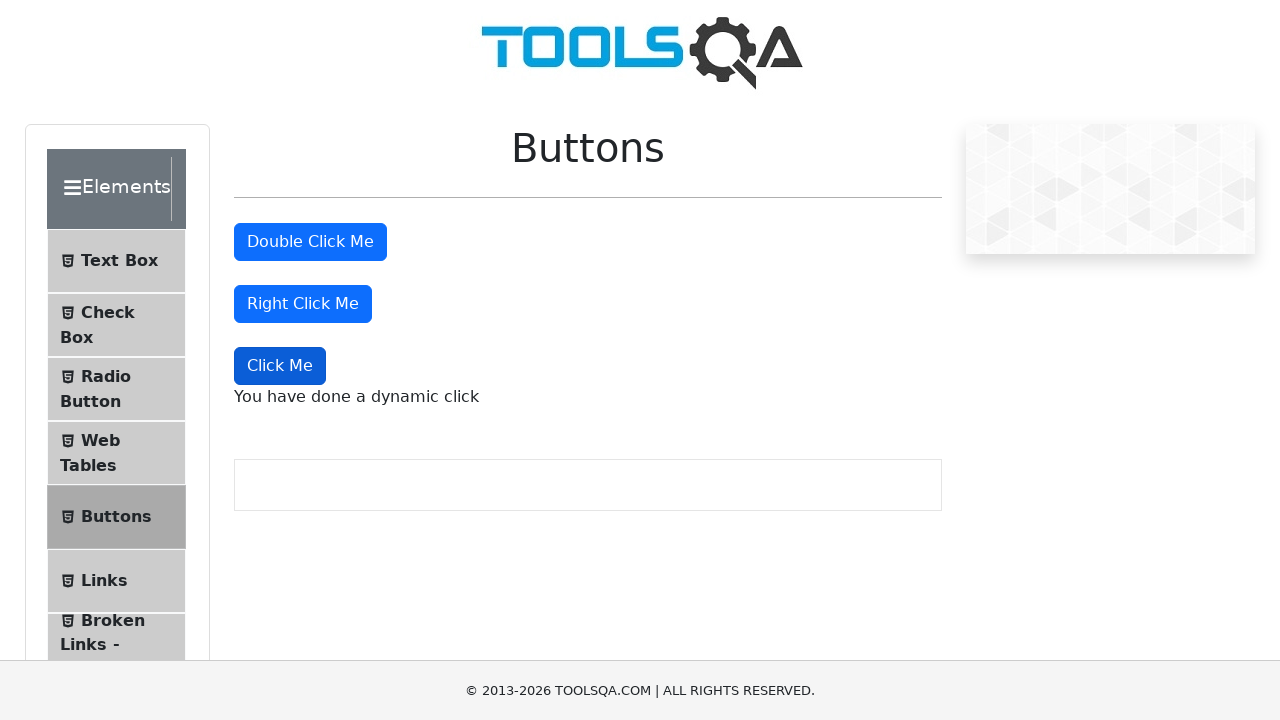